Tests keyboard accessibility by right-clicking on the Register link and using keyboard navigation to open the link in a new tab and new window via context menu.

Starting URL: https://demo.automationtesting.in/Register.html

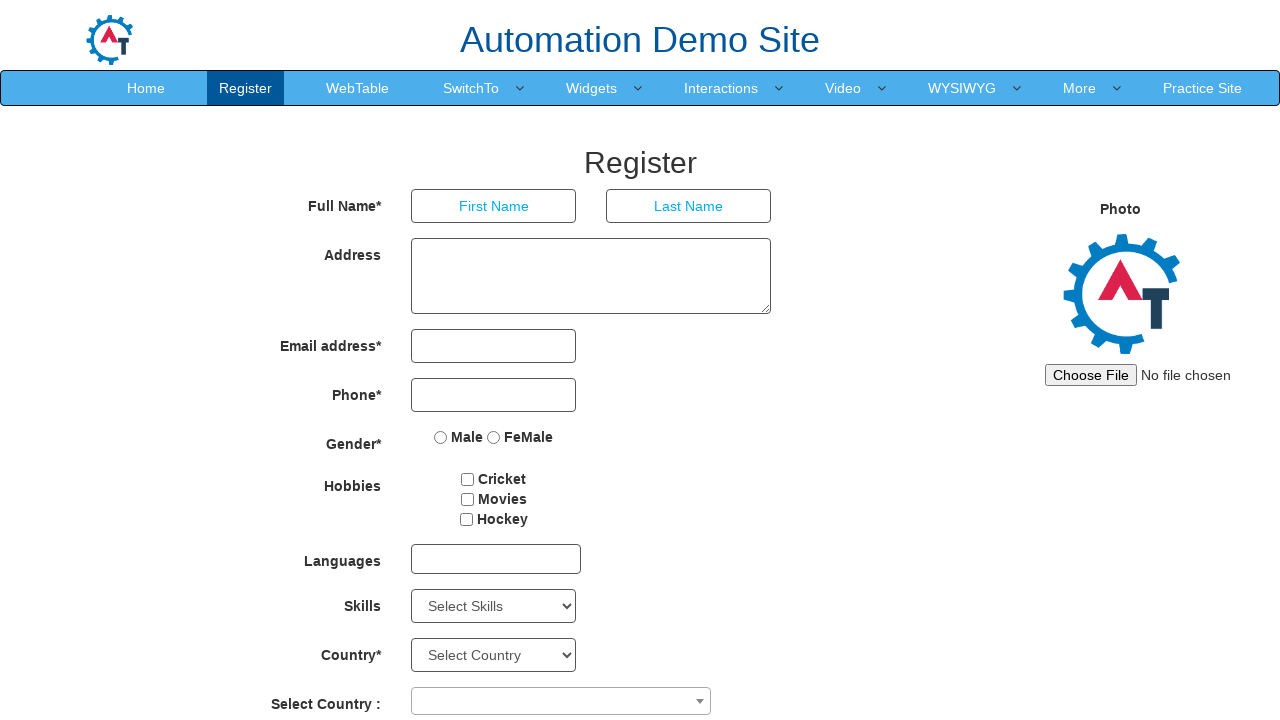

Right-clicked on Register link to open context menu at (246, 88) on xpath=//a[text()='Register']
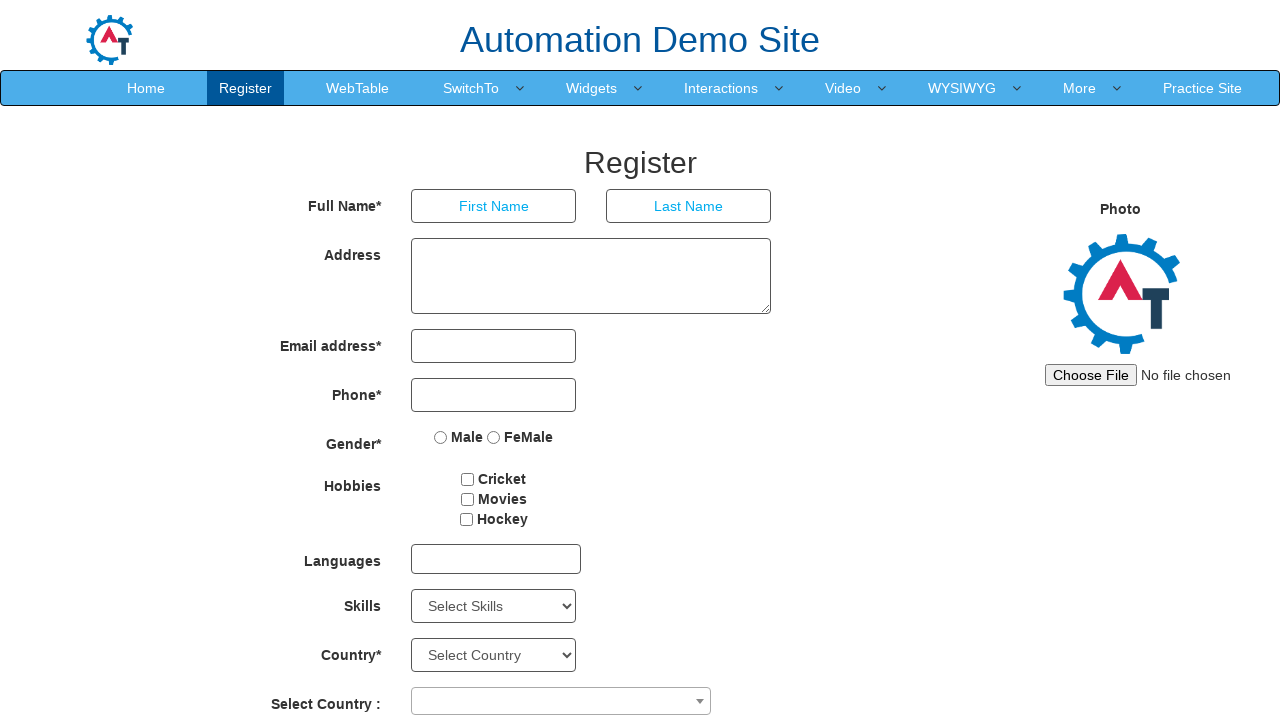

Pressed ArrowDown to navigate context menu
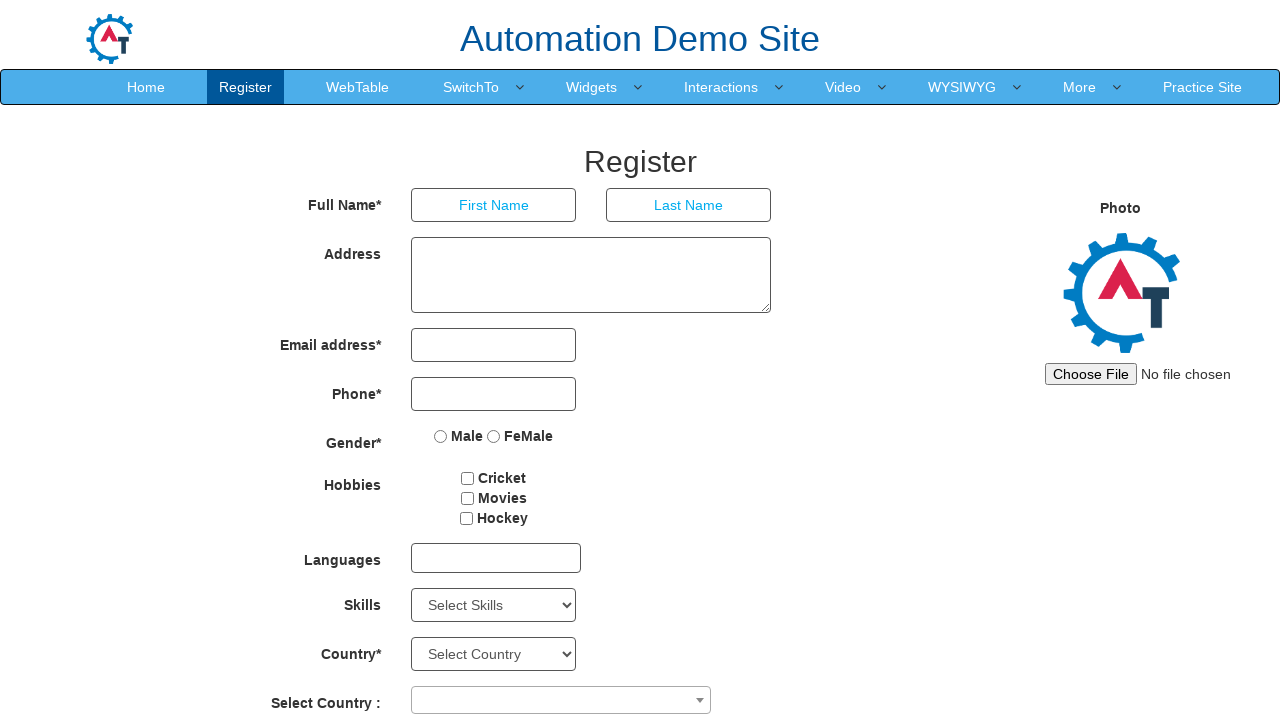

Pressed Enter to open link in new tab
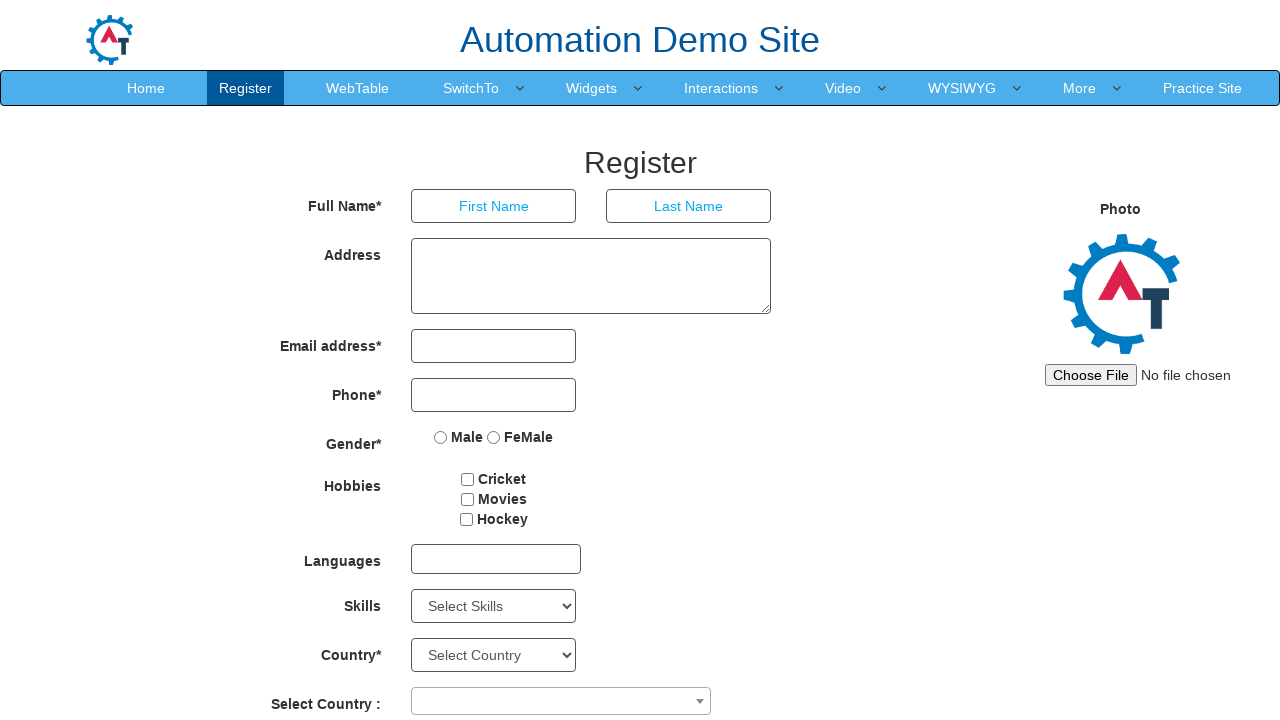

Waited 1000ms for new tab to open
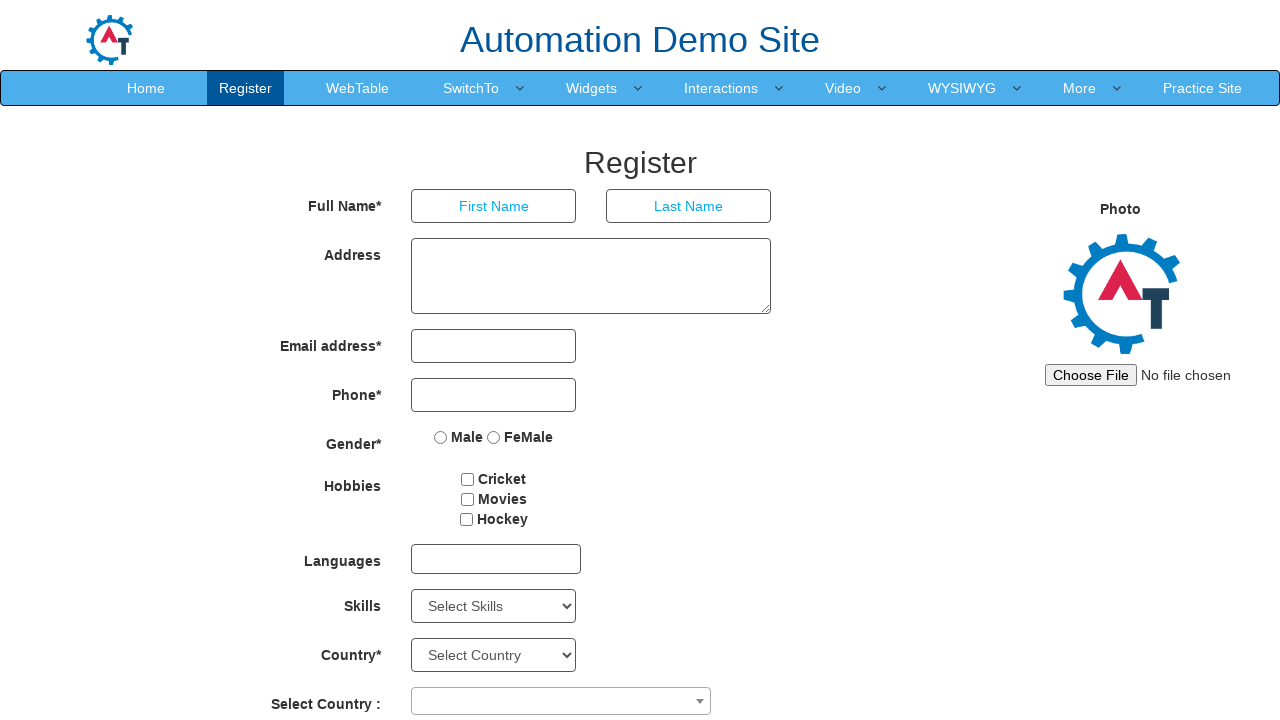

Right-clicked on Register link again to open context menu at (246, 88) on xpath=//a[text()='Register']
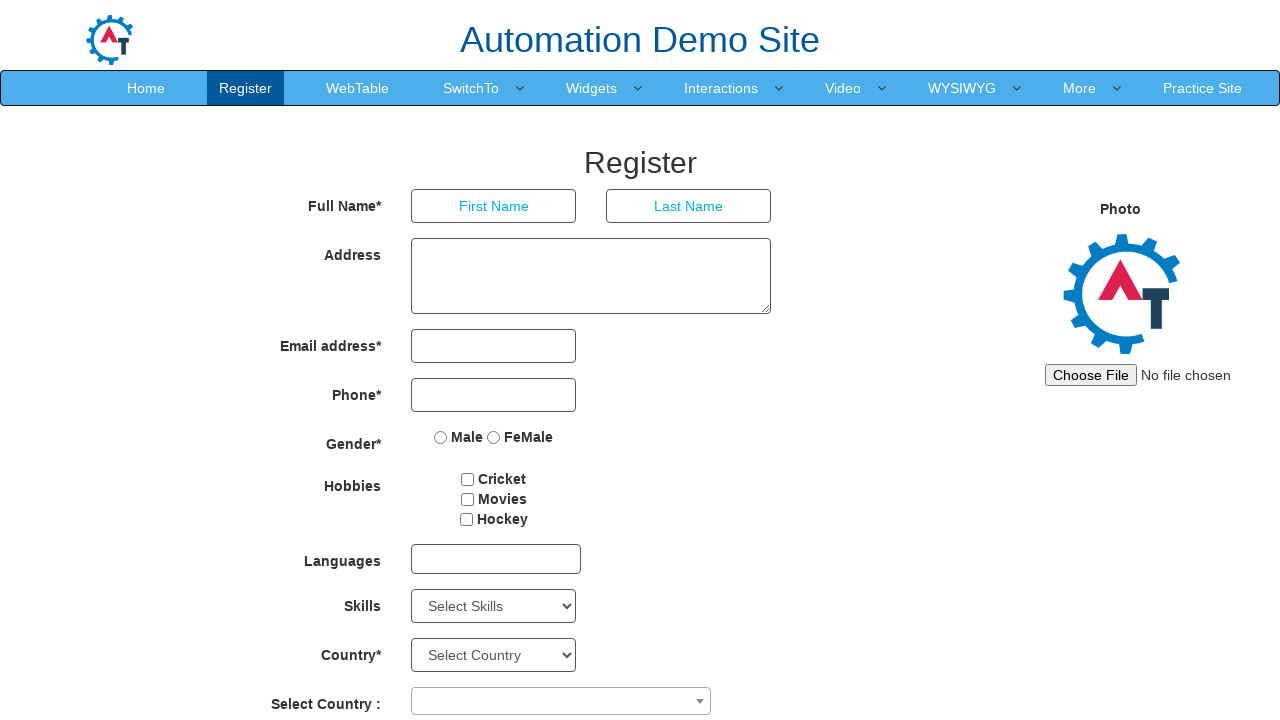

Pressed ArrowDown first time to navigate context menu
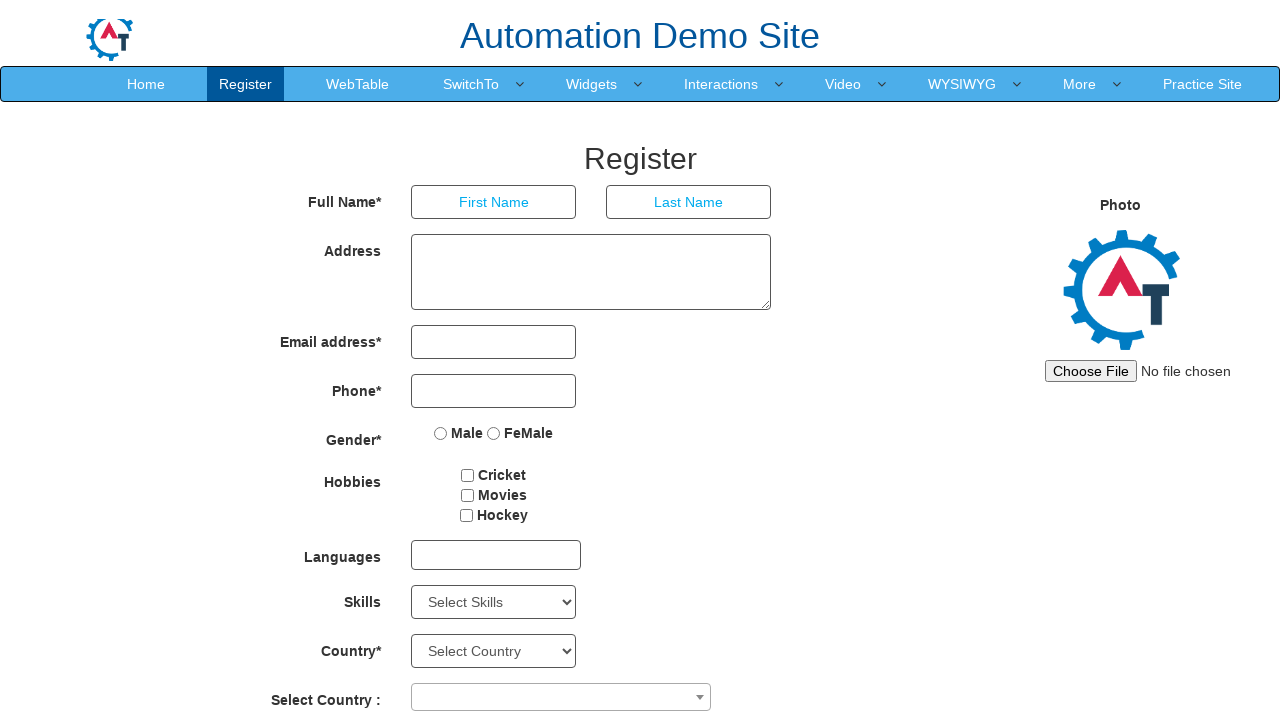

Pressed ArrowDown second time to select 'Open link in new window' option
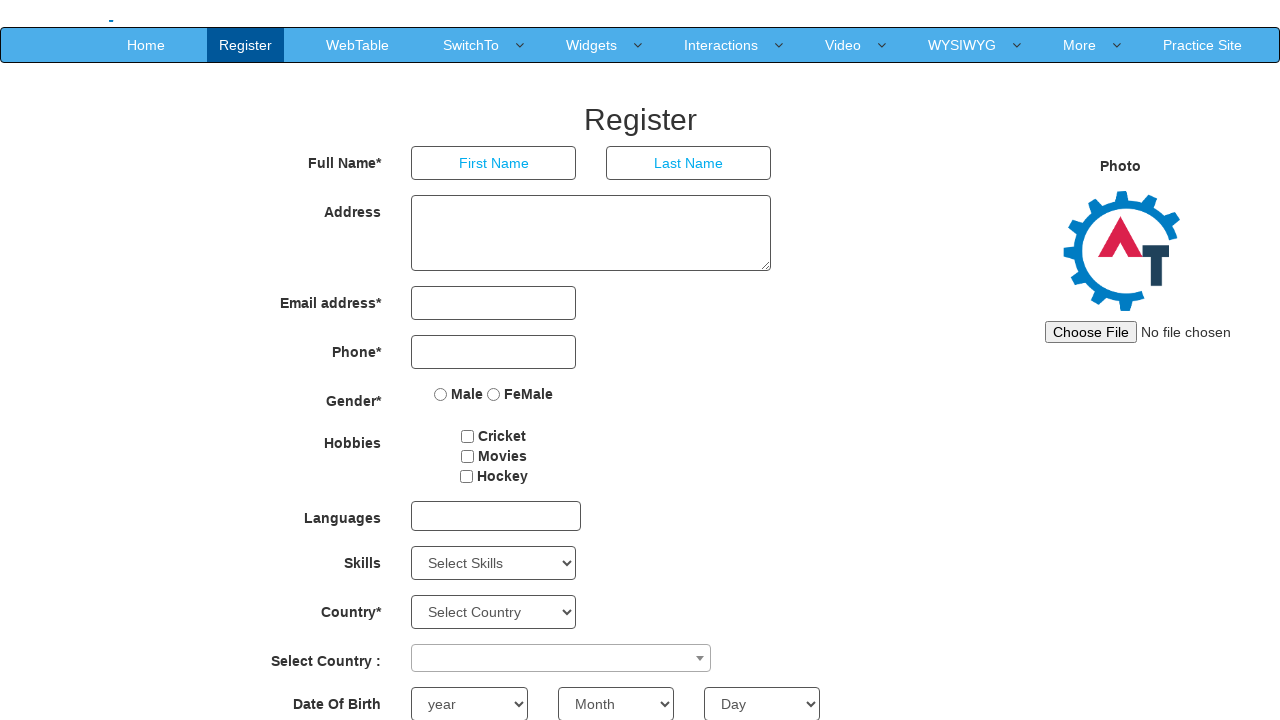

Pressed Enter to open link in new window
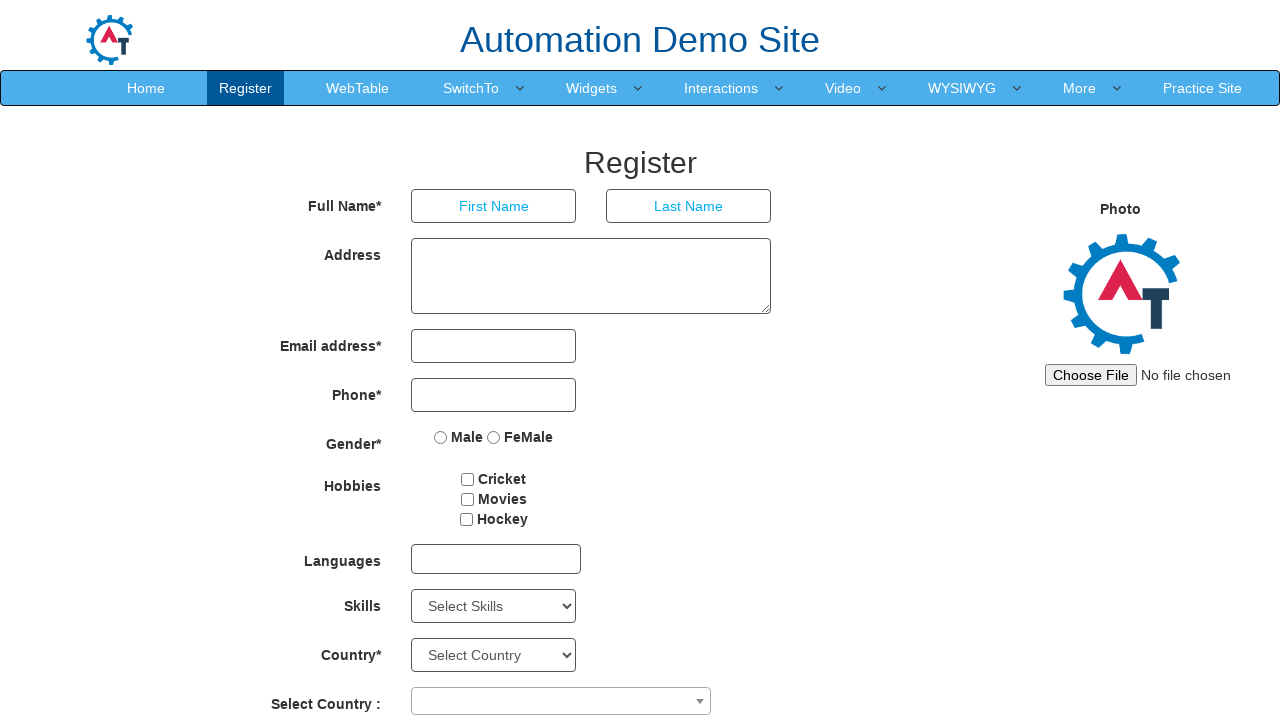

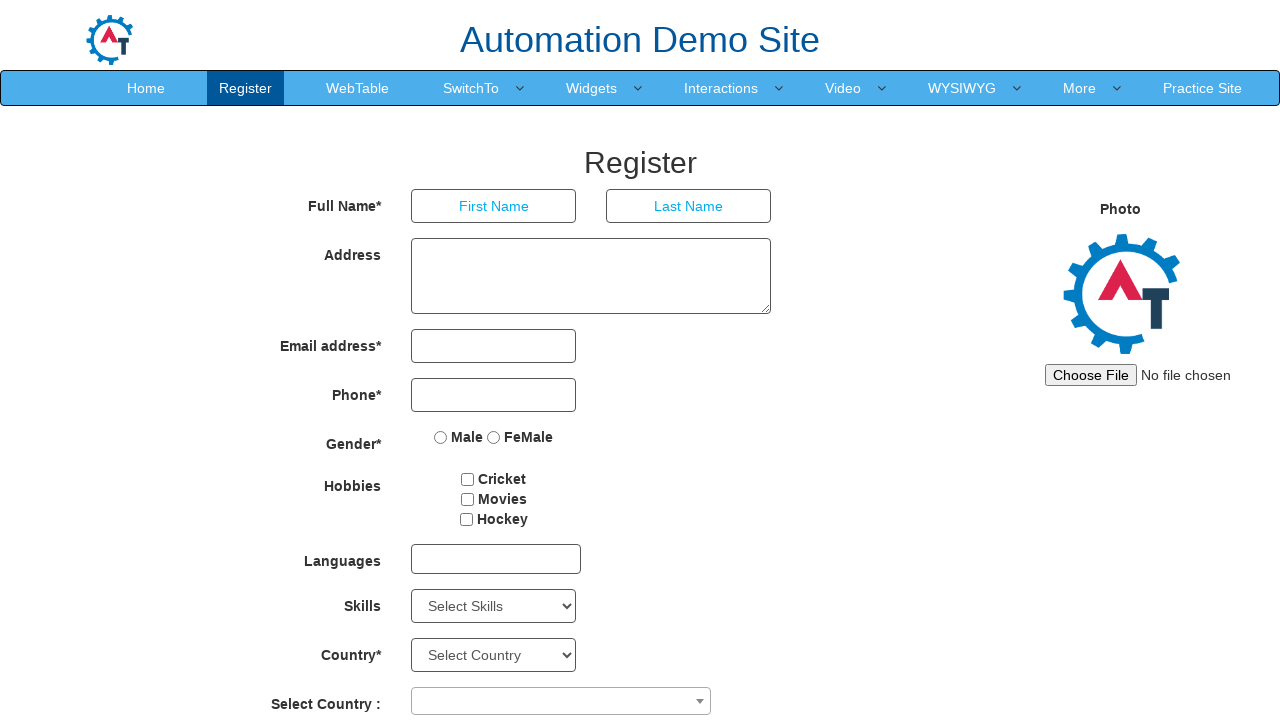